Tests navigation menu functionality by clicking on the Resources section menu item and then the Home section menu item

Starting URL: https://njit-wis.github.io/project-2-team-web/

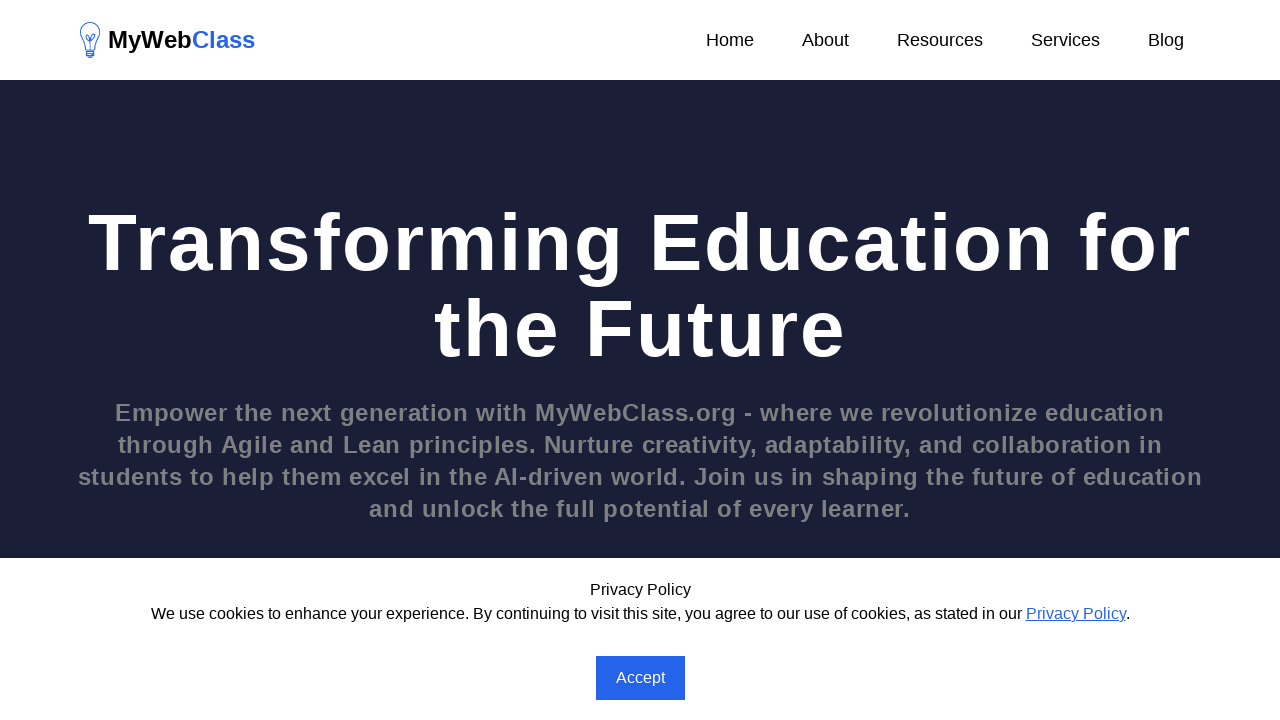

Navigated to project website
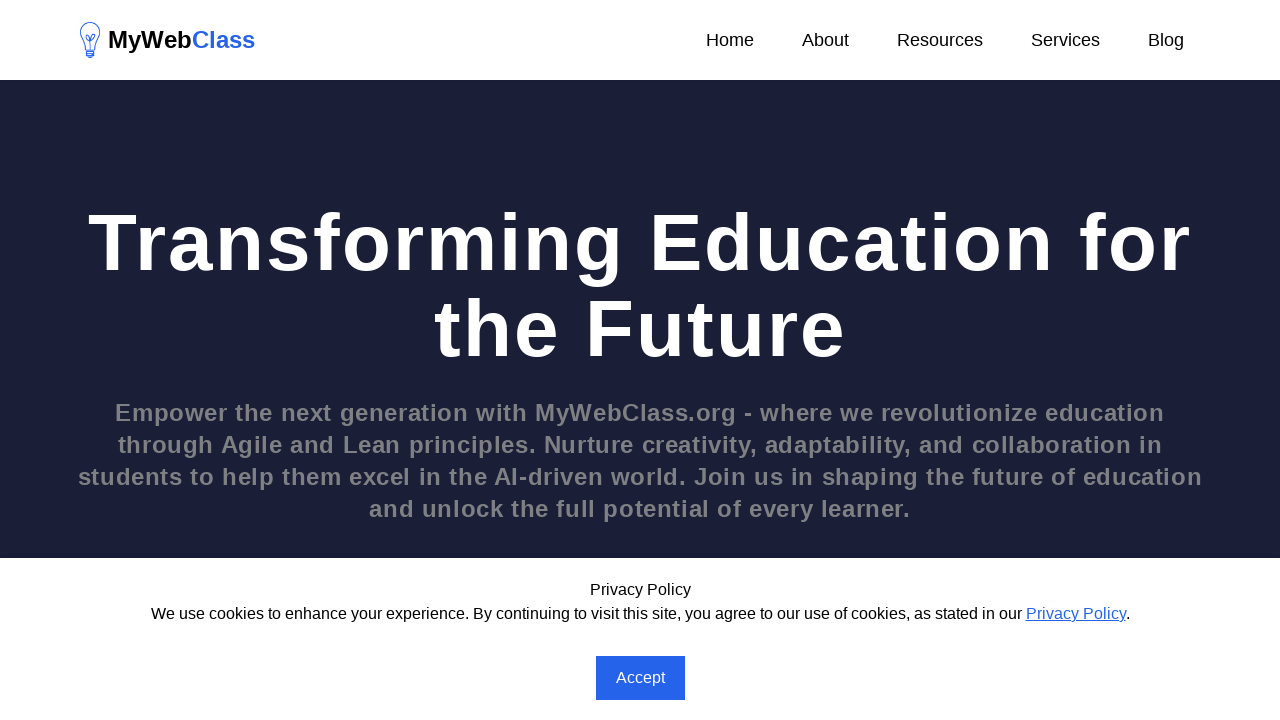

Clicked on Resources section menu item at (940, 40) on internal:role=menuitem[name="Resources section"i]
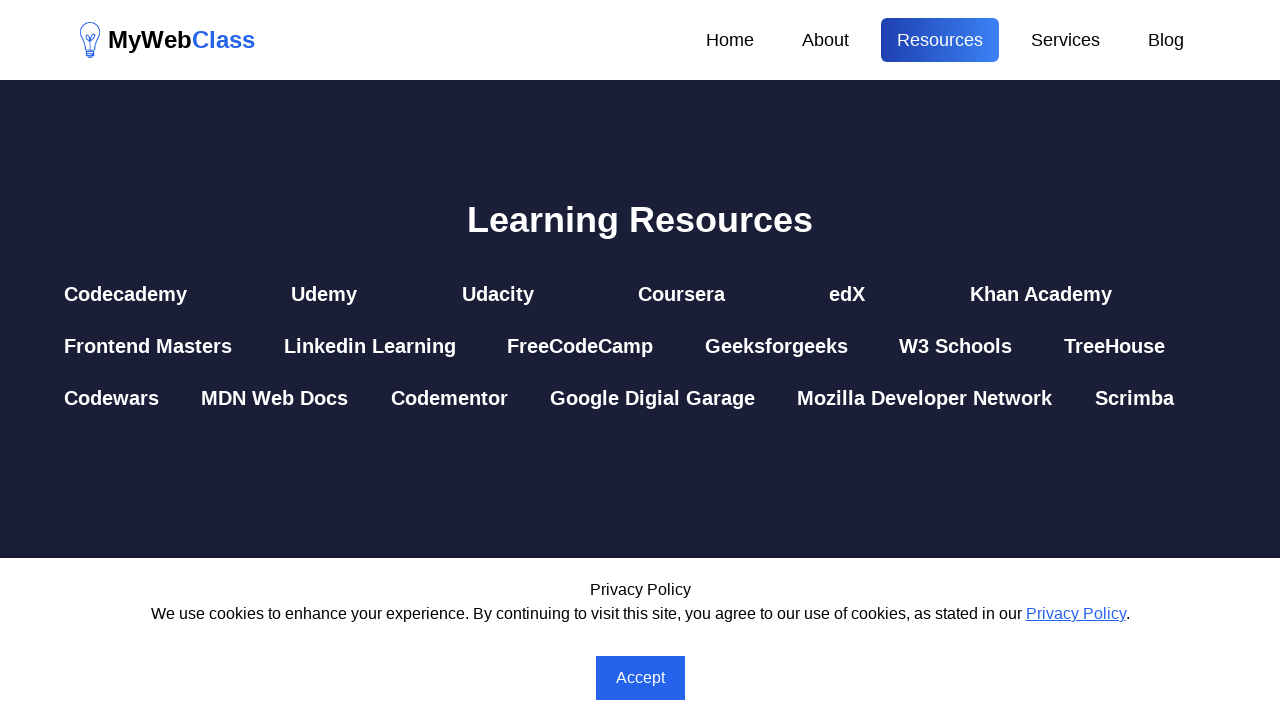

Clicked on Home section menu item at (730, 40) on internal:role=menuitem[name="Home section"i]
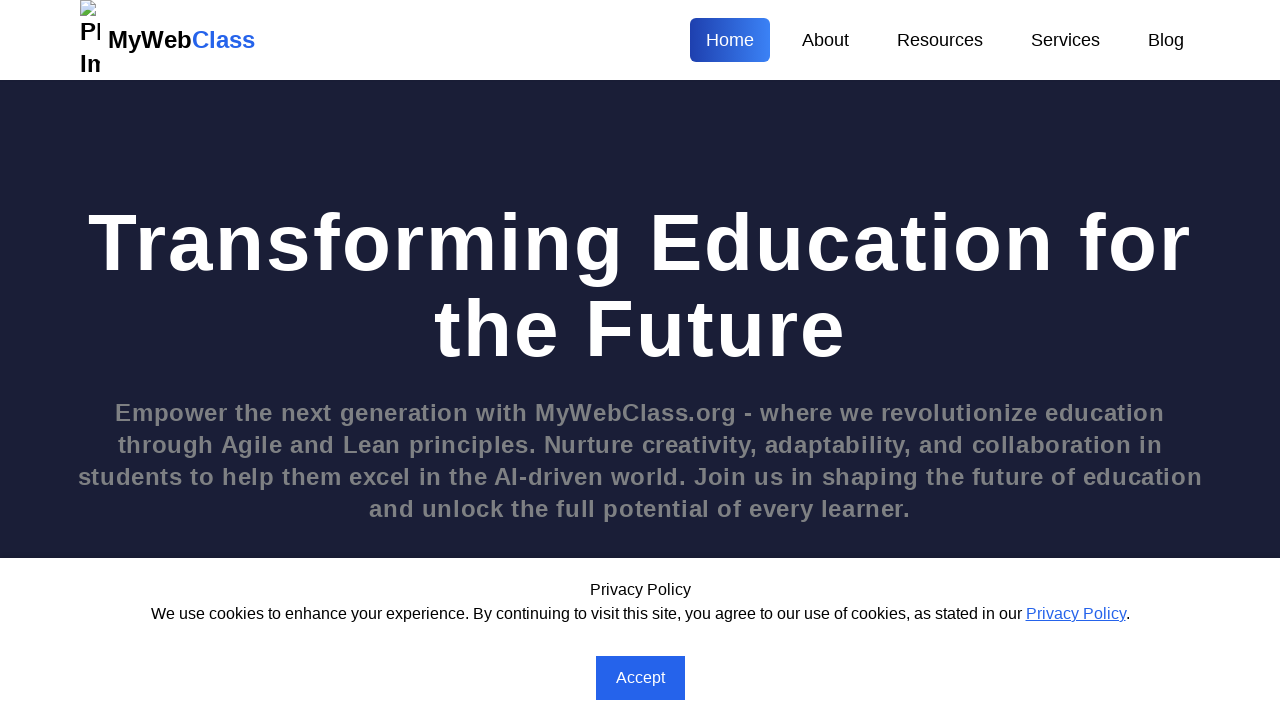

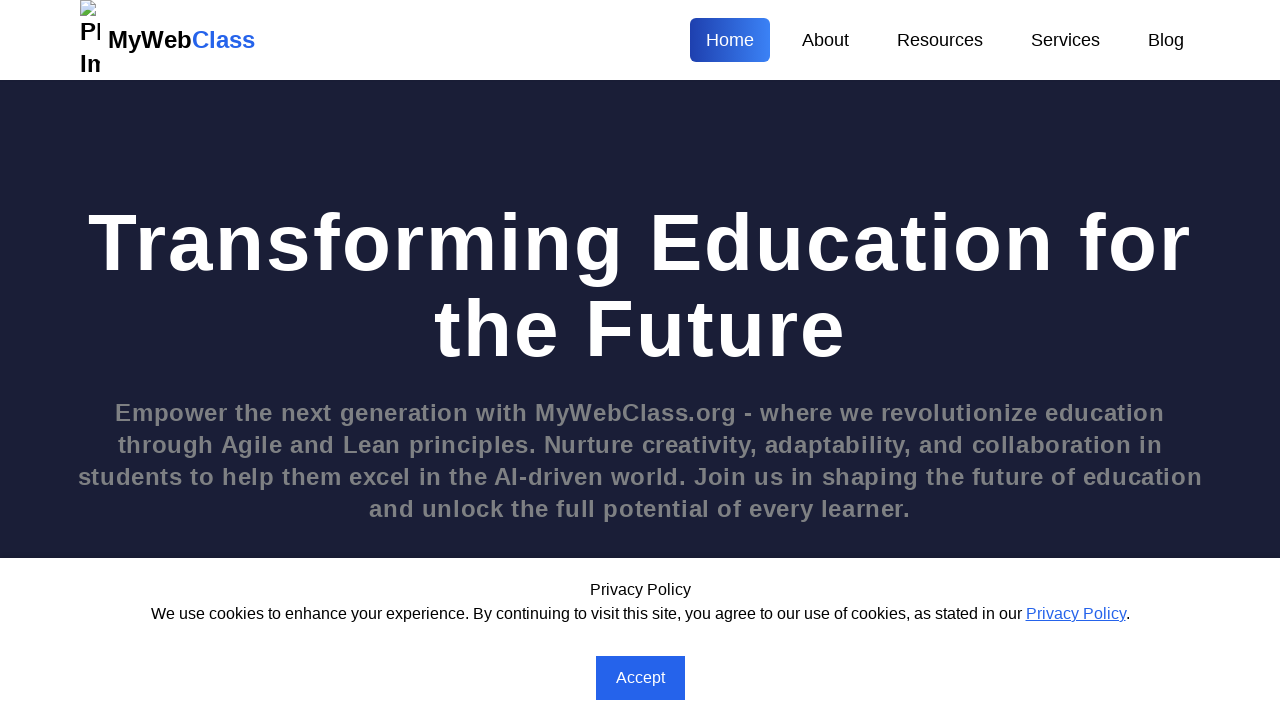